Tests alert functionality by clicking an alert button and accepting the resulting JavaScript alert dialog

Starting URL: https://omayo.blogspot.com/

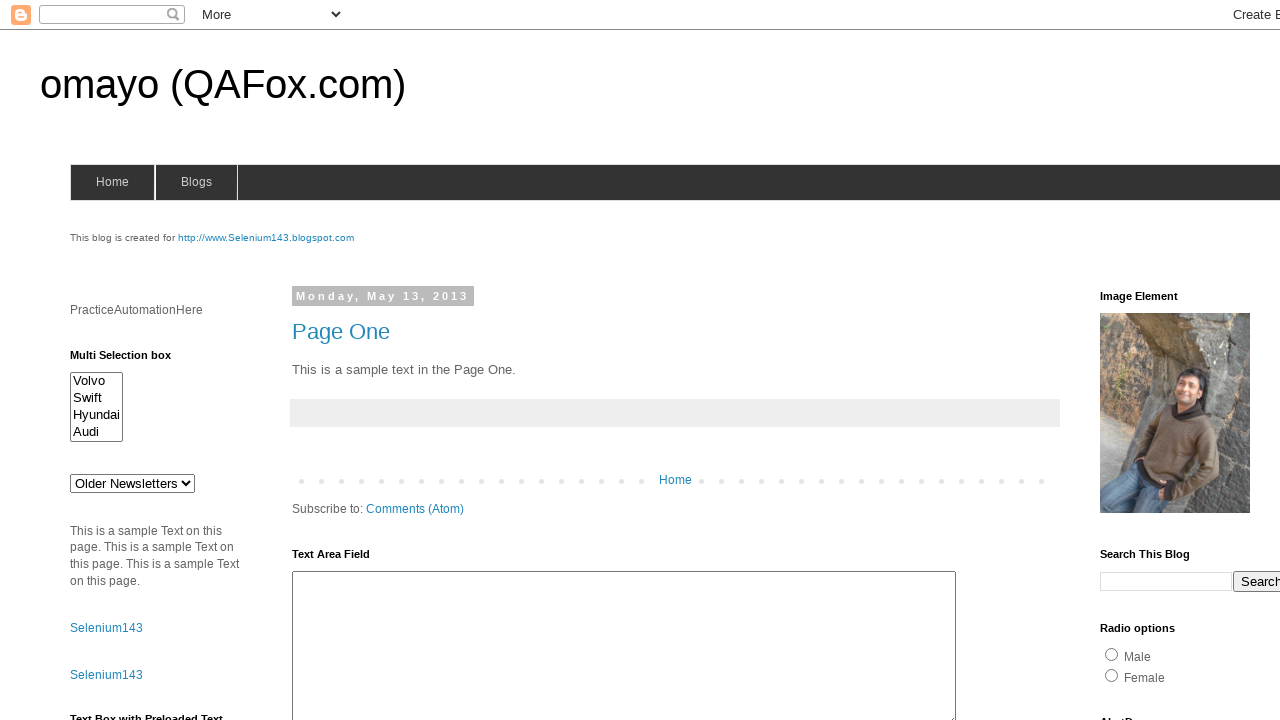

Clicked alert button with ID 'alert1' at (1154, 361) on #alert1
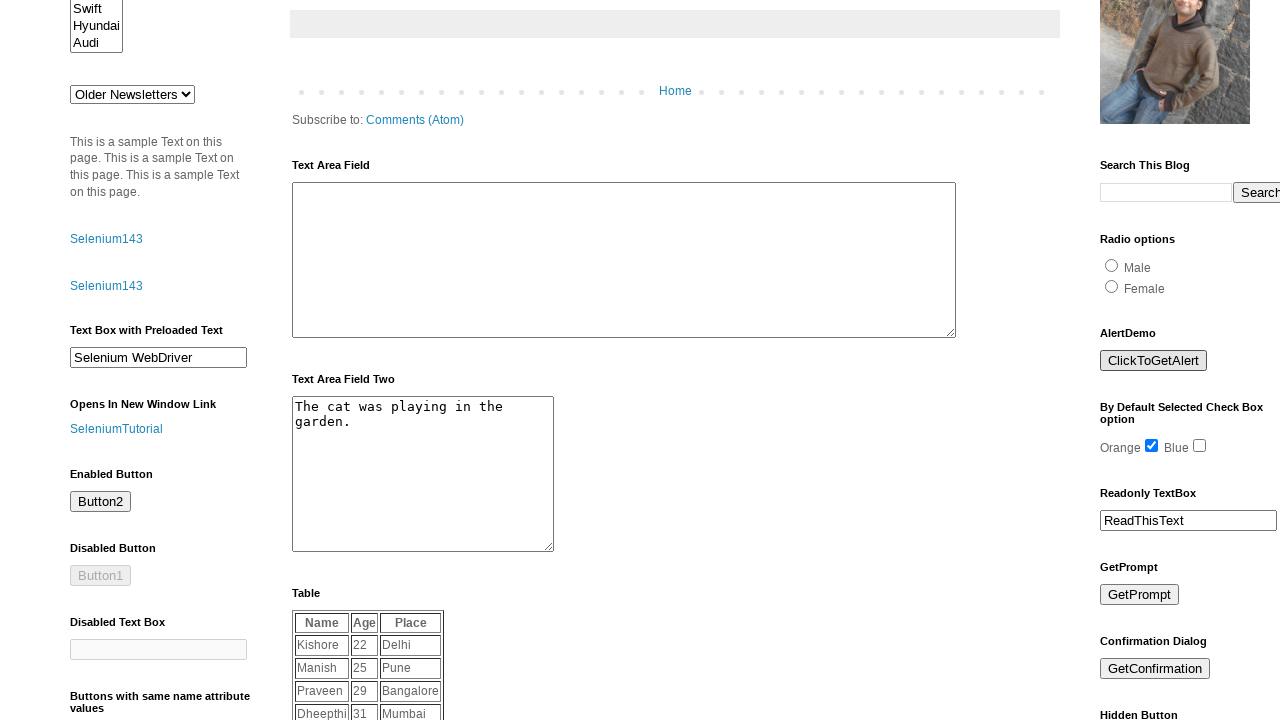

Set up dialog handler to accept JavaScript alert
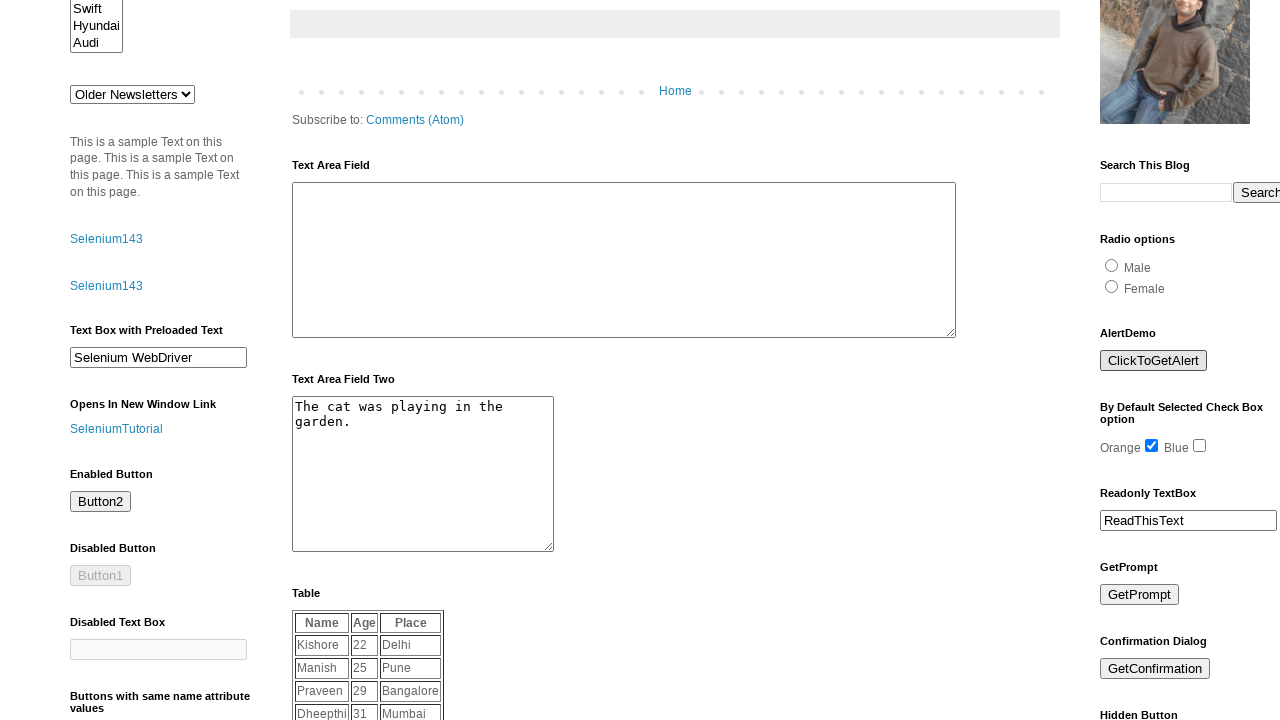

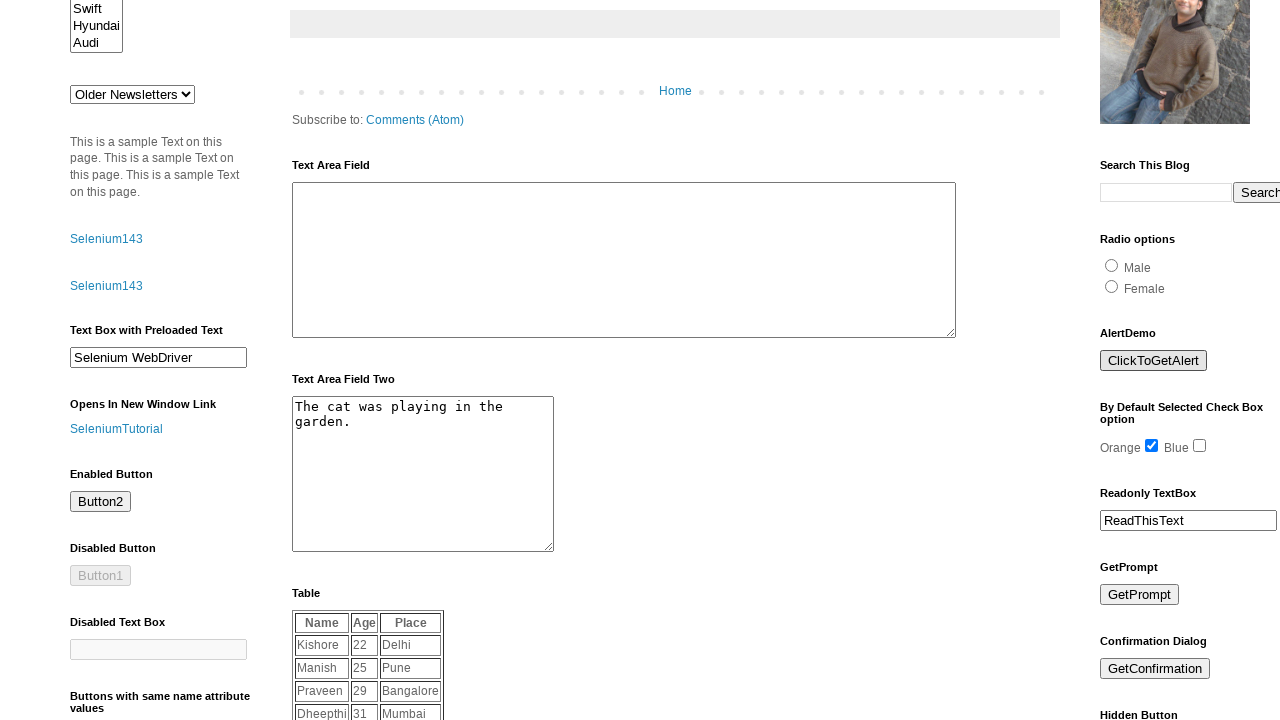